Tests checkbox functionality by clicking a checkbox, verifying its checked state, and counting total checkboxes on the page

Starting URL: https://rahulshettyacademy.com/AutomationPractice/

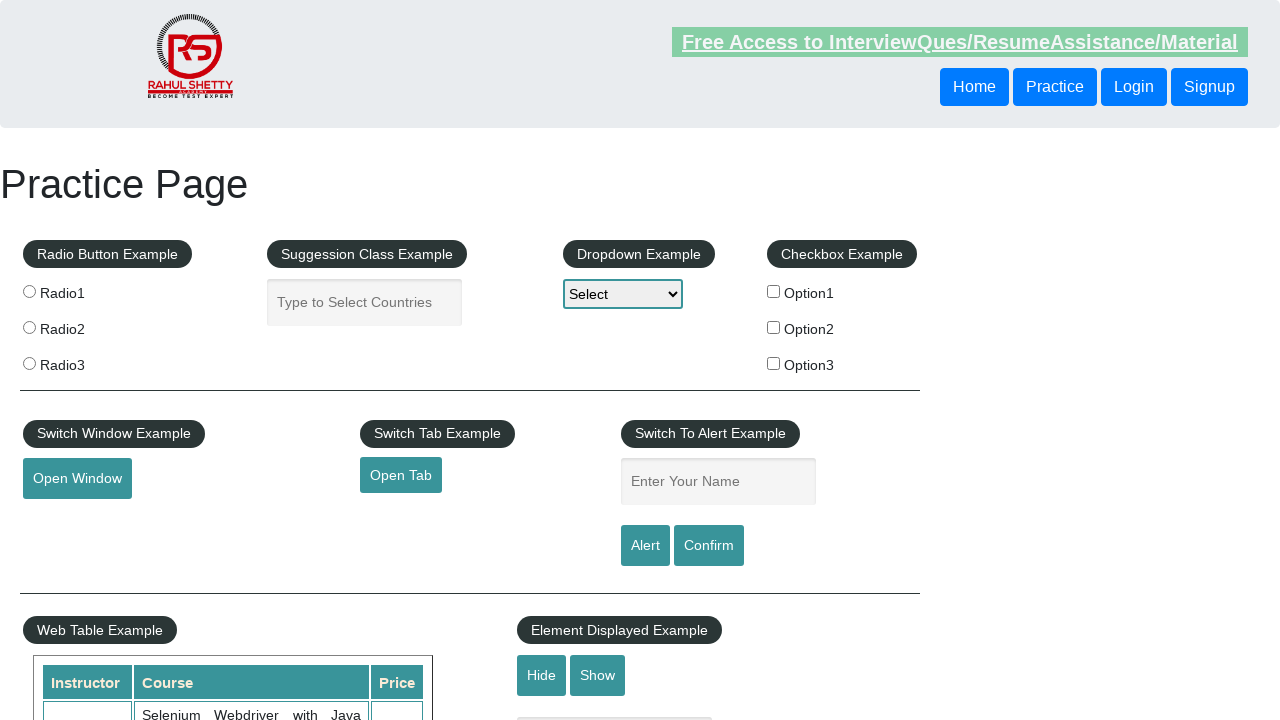

Clicked on first checkbox (checkBoxOption1) at (774, 291) on #checkBoxOption1
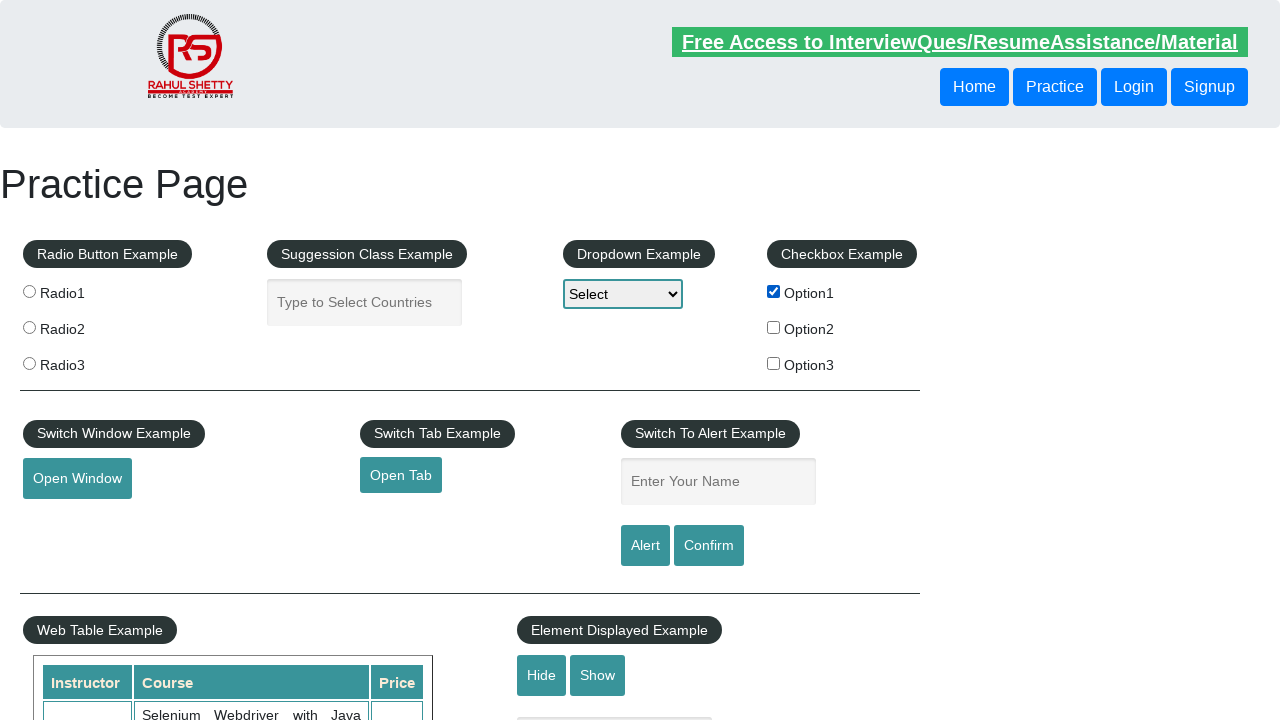

Verified that first checkbox is checked
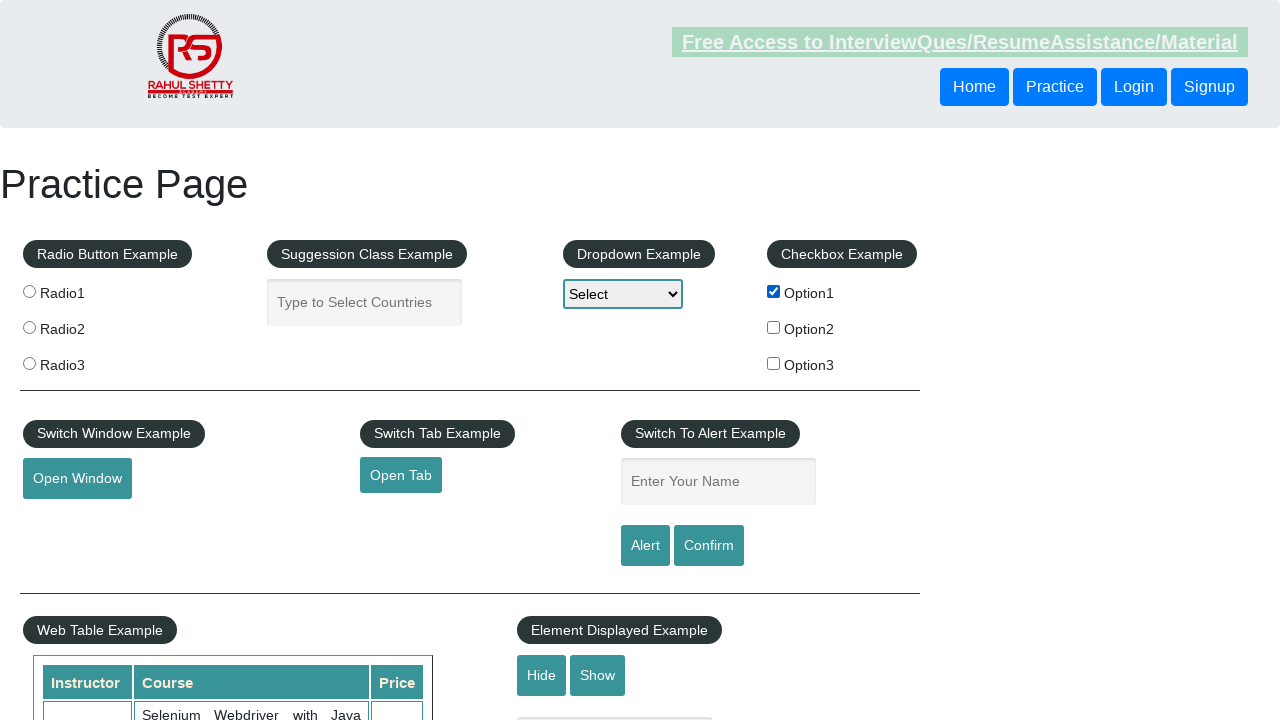

Verified that second checkbox is unchecked
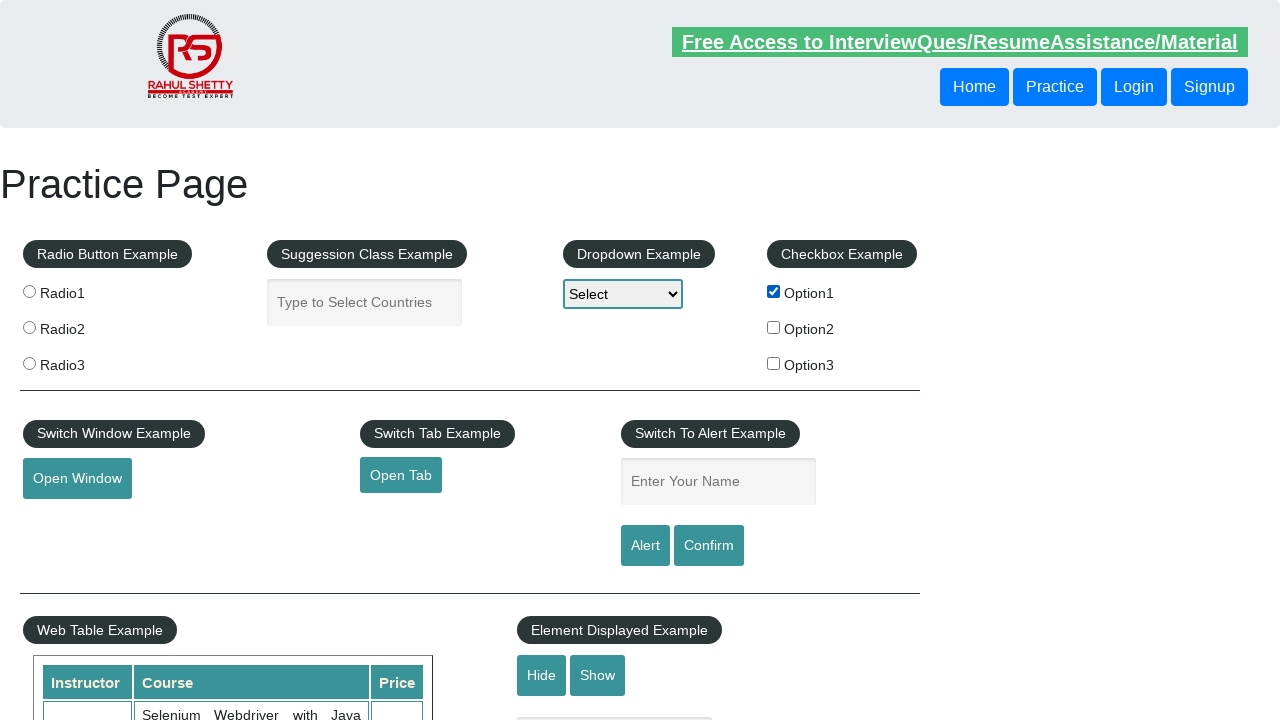

Retrieved total checkbox count from page
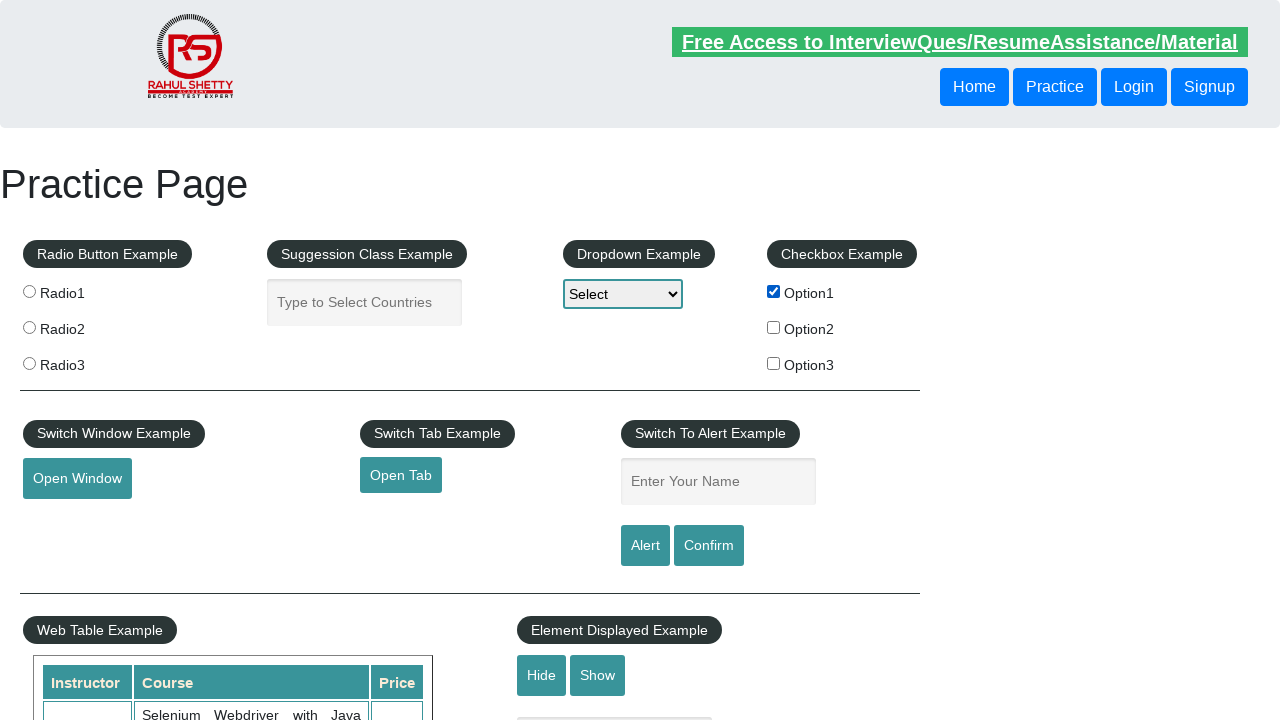

Verified that there are exactly 3 checkboxes on the page
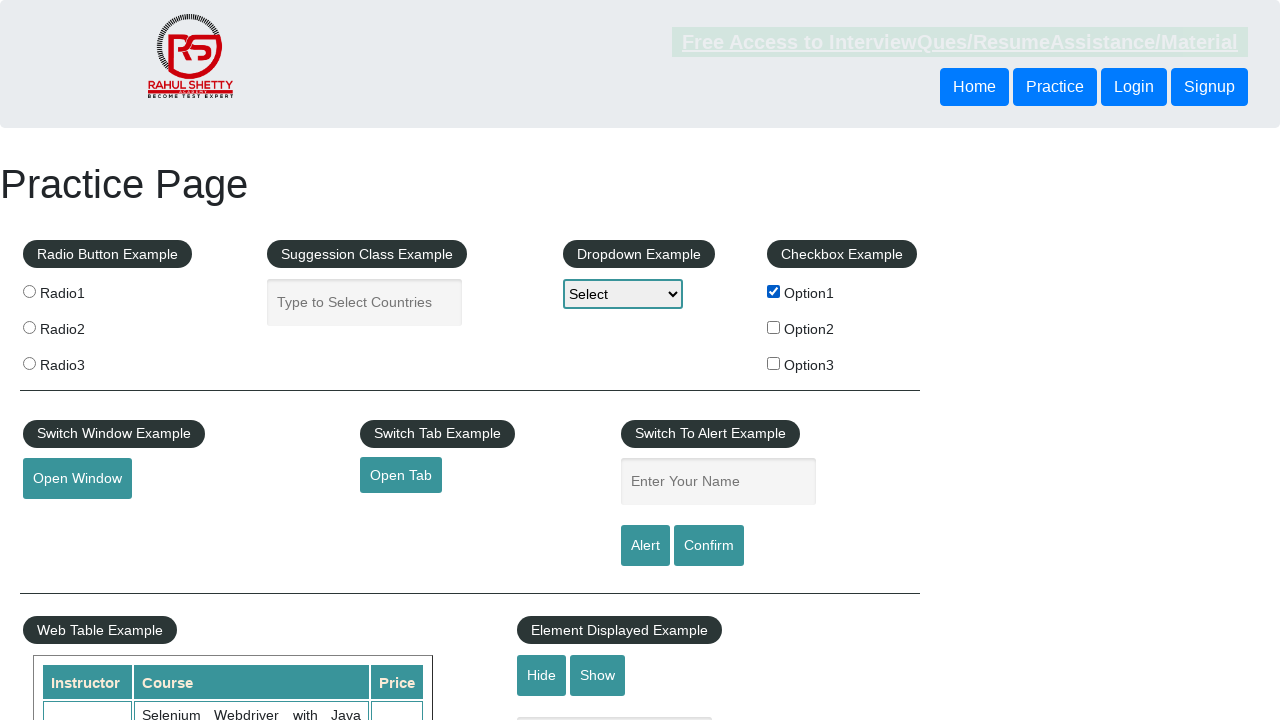

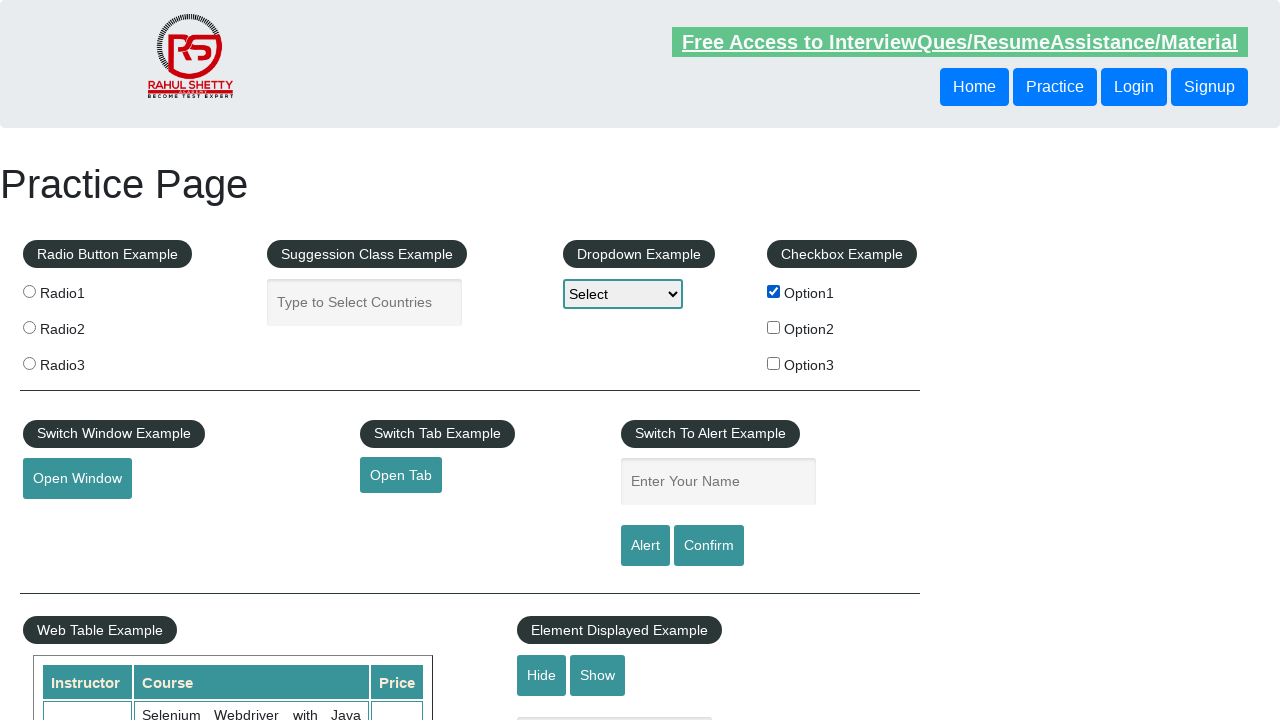